Tests navigation to the Carrier/Forwarder page through the Services menu

Starting URL: https://release.searates.dev/

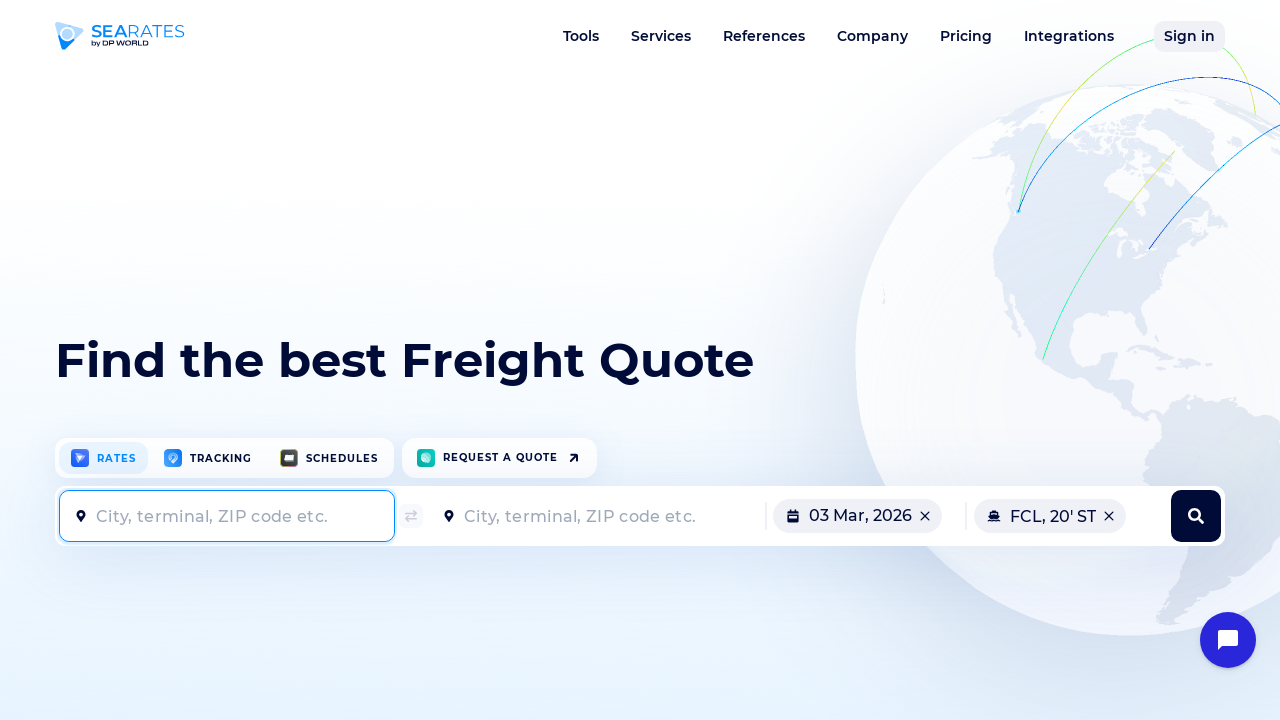

Navigated to https://release.searates.dev/
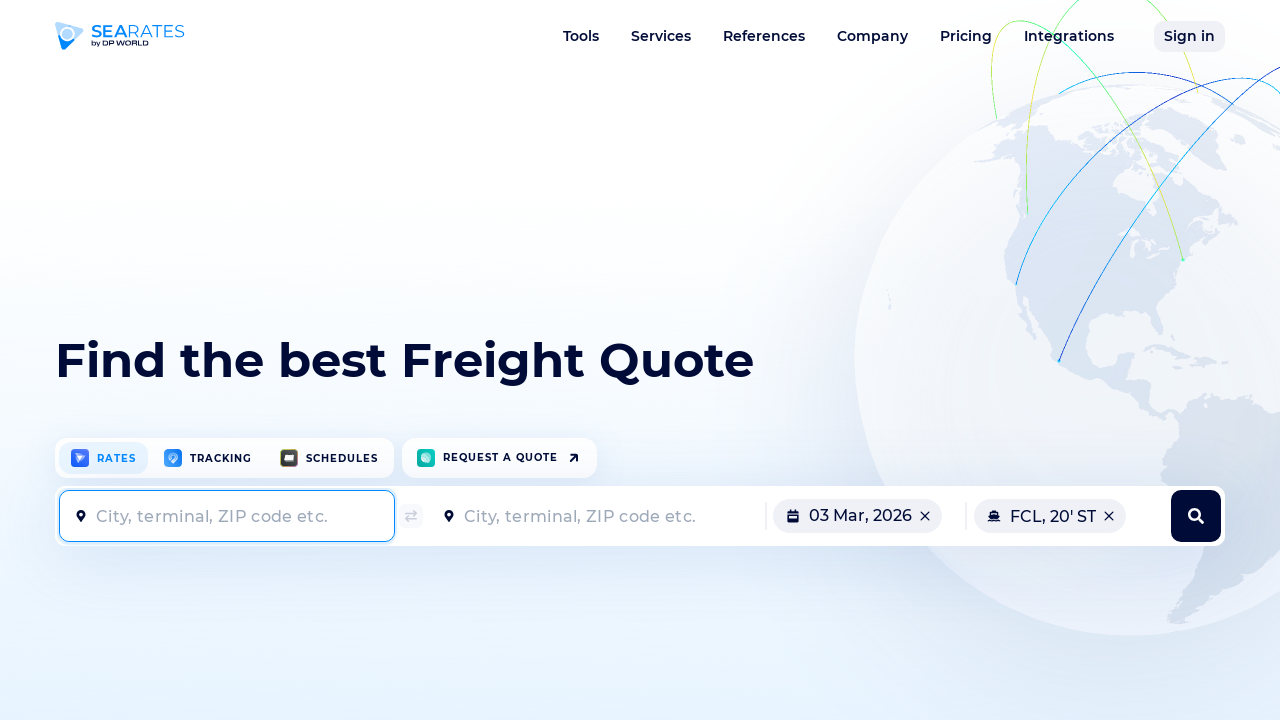

Hovered over Services menu at (661, 36) on a[data-dropdown="services"]
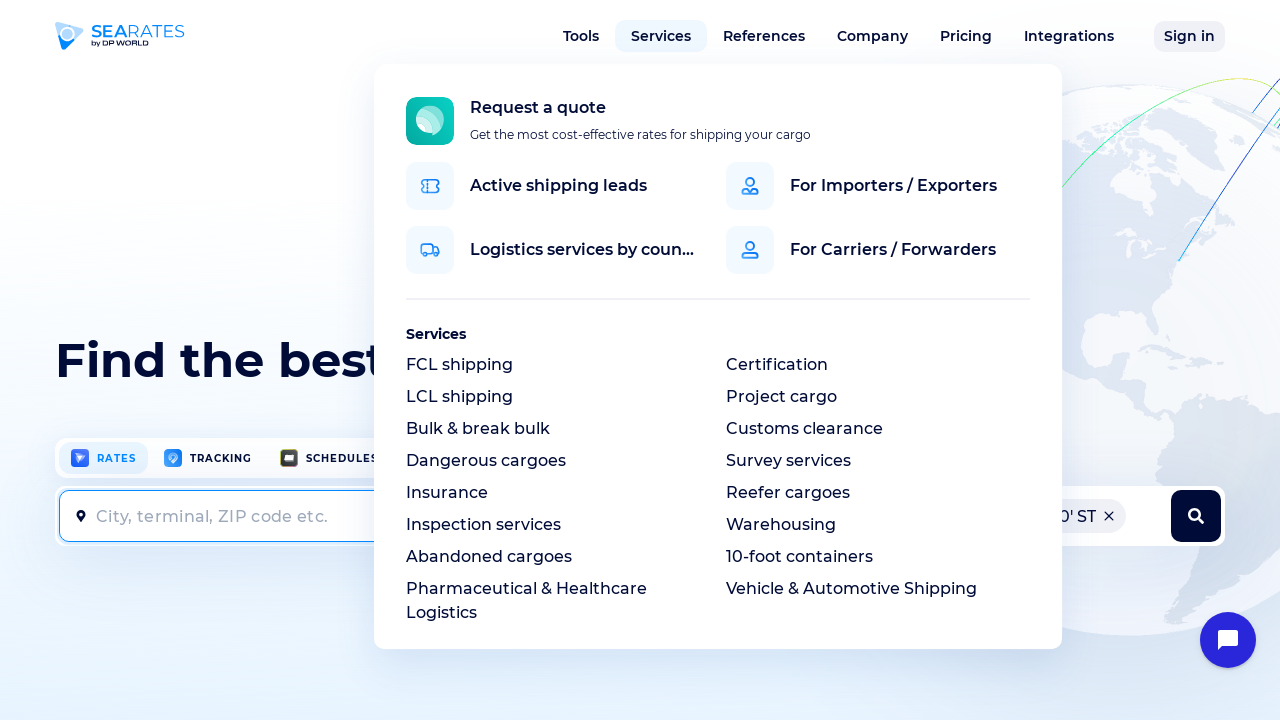

Clicked on Carrier/Forwarder link in Services menu at (902, 250) on xpath=//div[@class="dropMenu"]//div[@class="dropMenu__list_block drop-services__
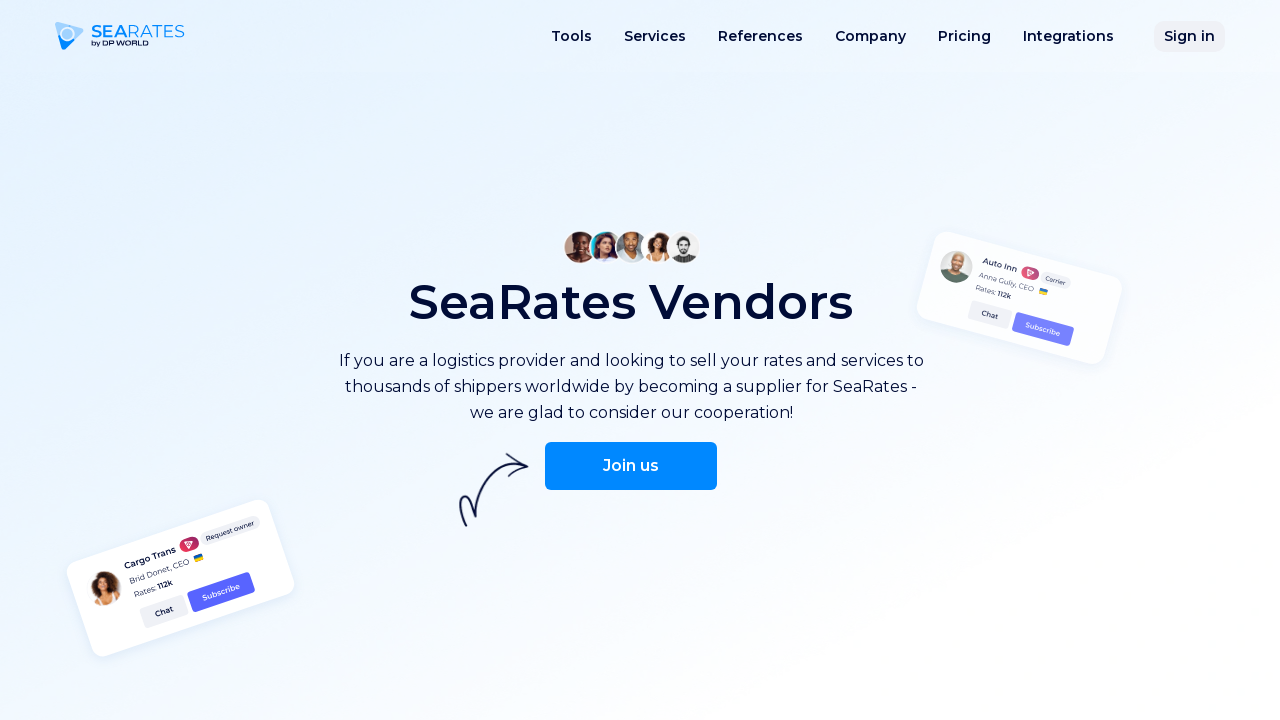

Carrier/Forwarder page loaded successfully
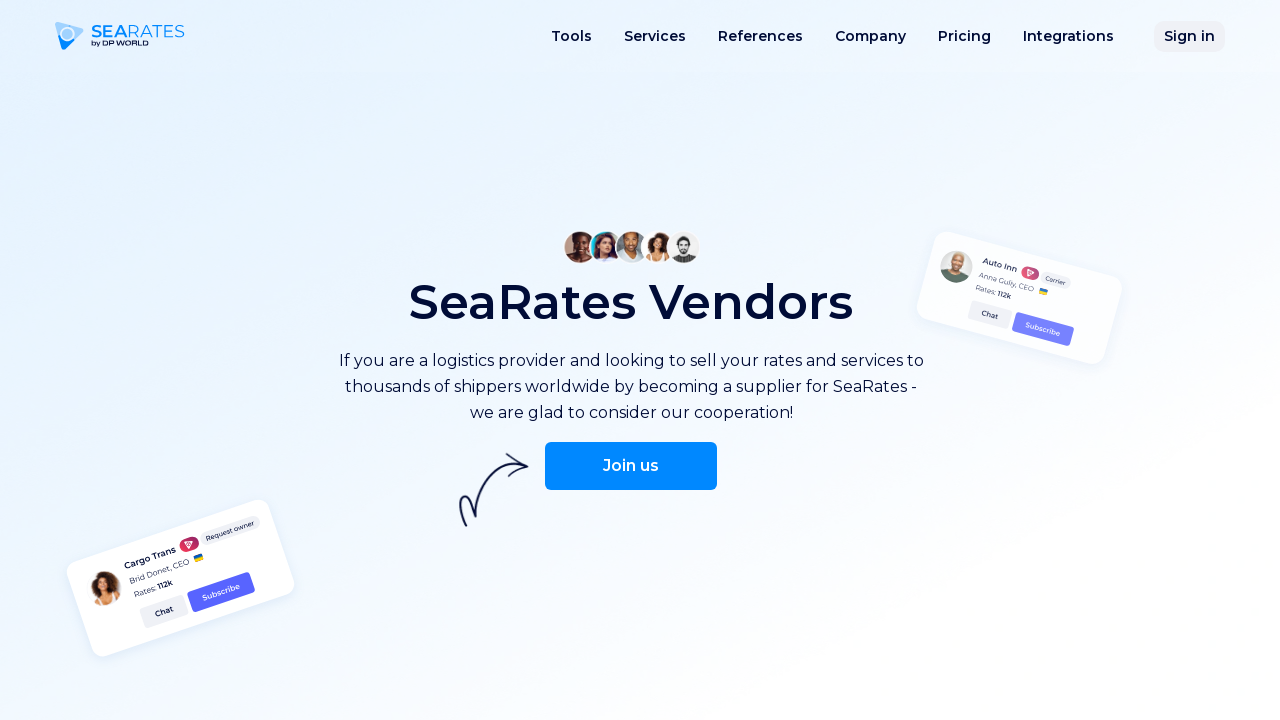

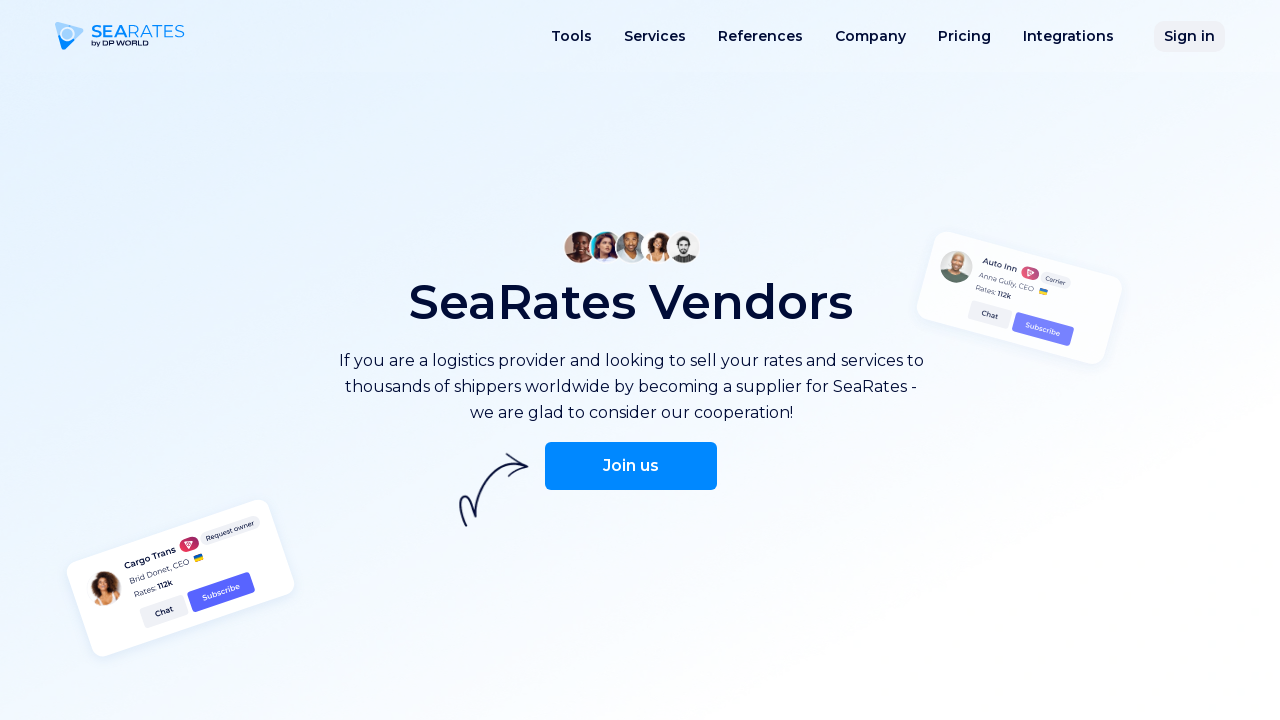